Fills out the practice form with personal information including first name, last name, email, gender selection, and phone number

Starting URL: https://demoqa.com/automation-practice-form

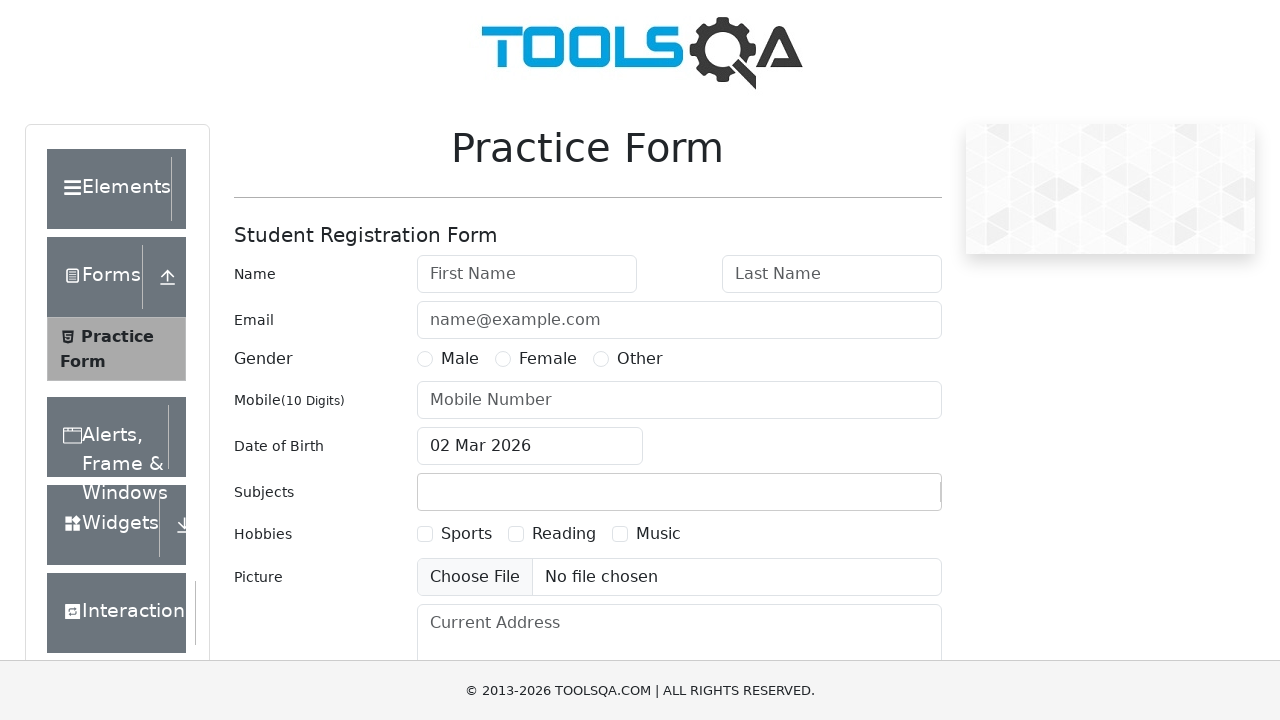

Filled first name field with 'Alan' on #firstName
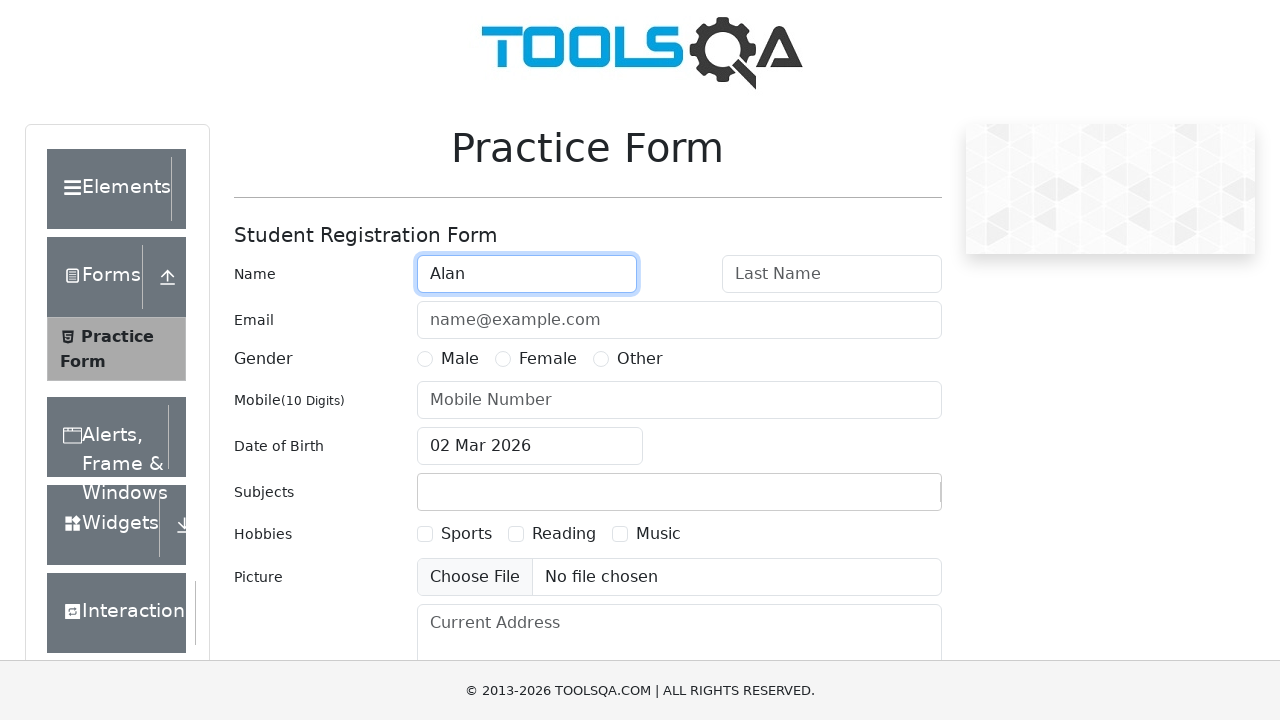

Filled last name field with 'Jaimes' on #lastName
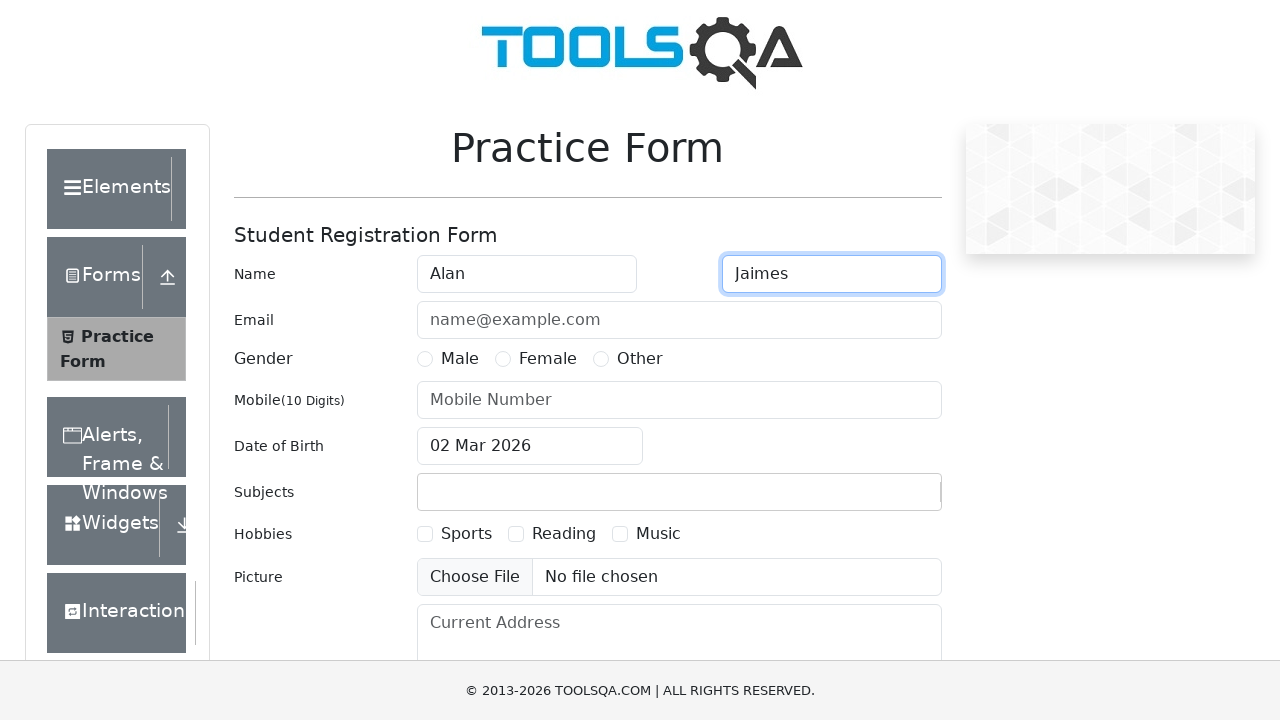

Filled email field with 'a@a.com' on #userEmail
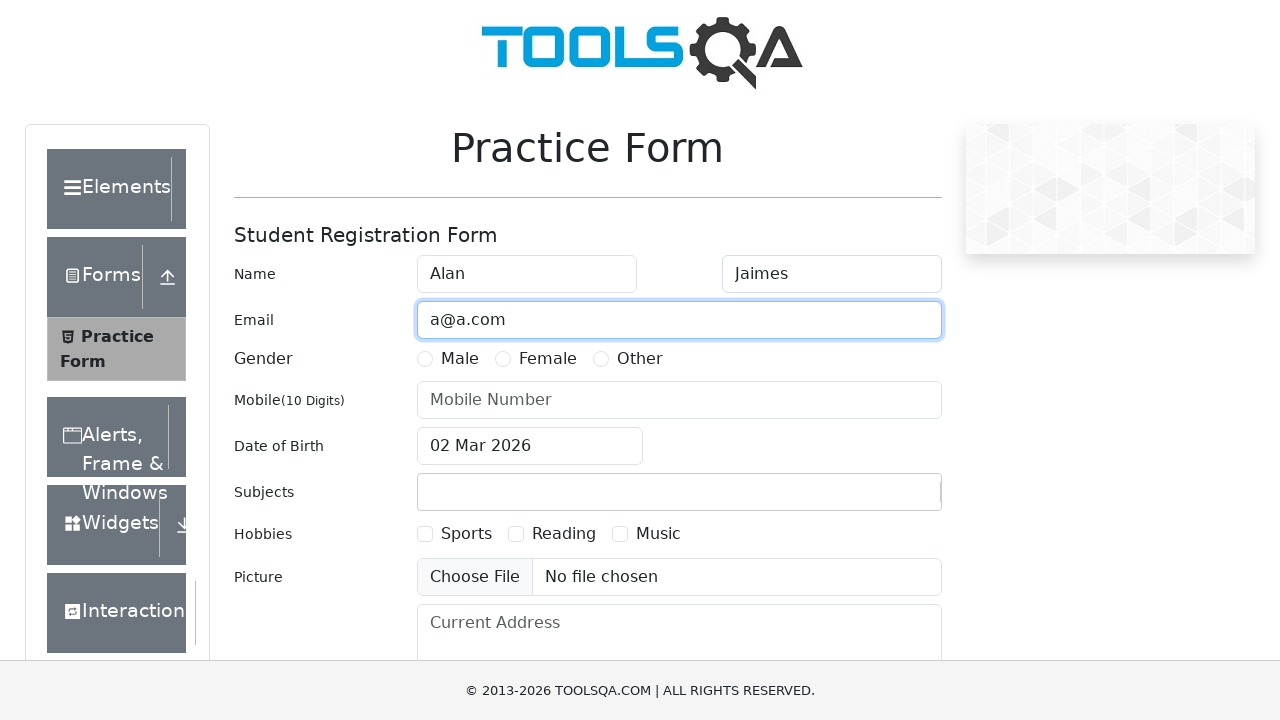

Selected Male gender option at (460, 359) on xpath=//input[@id='gender-radio-1']/..//label
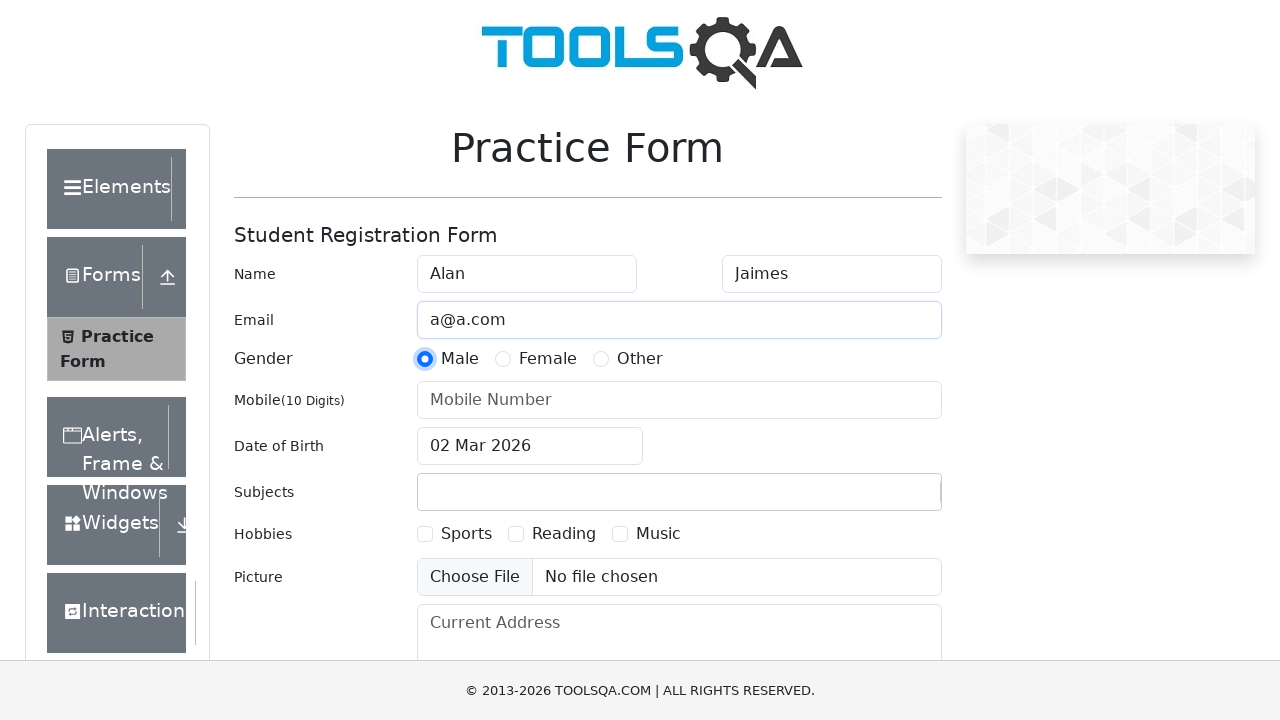

Filled phone number field with '6077153600' on #userNumber
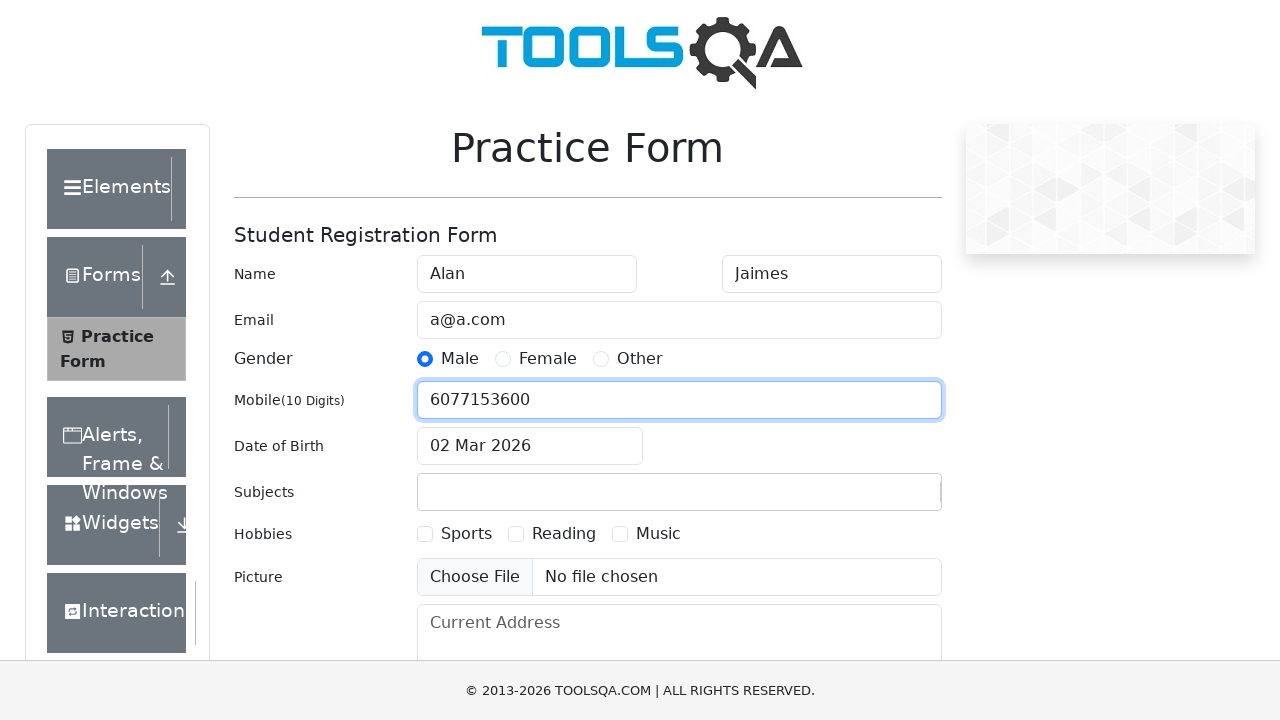

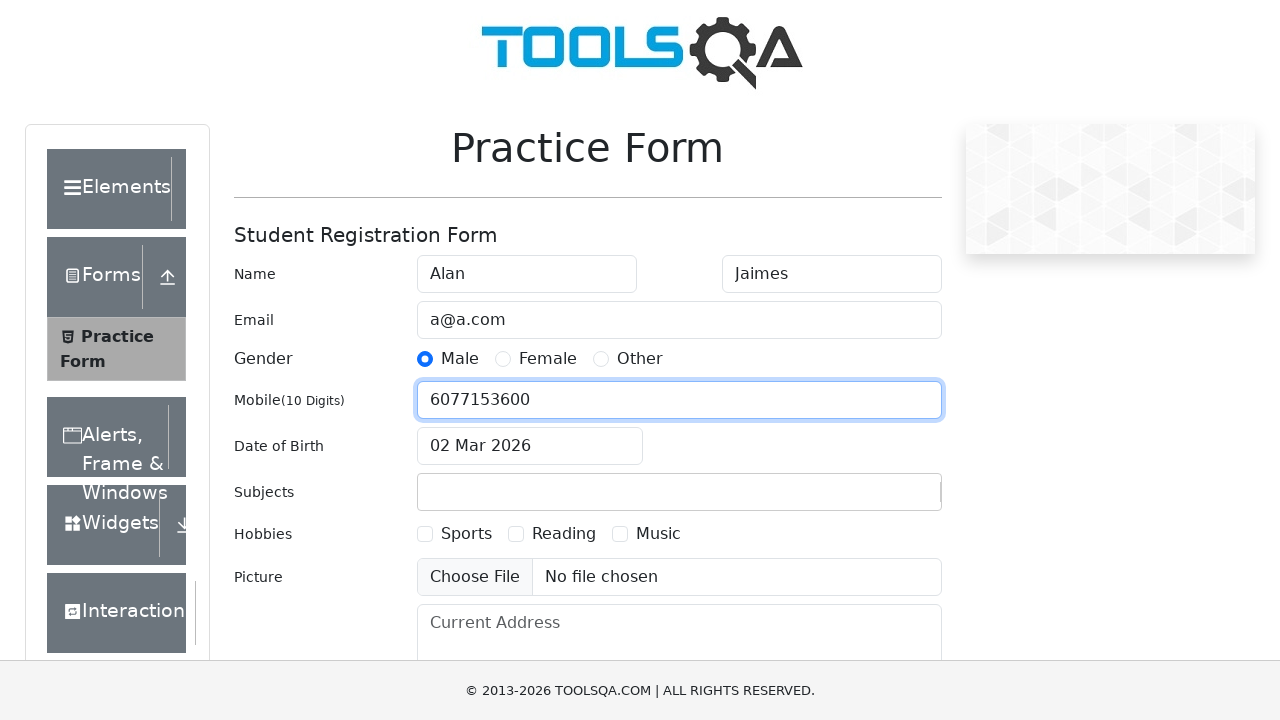